Tests adding todos from different URL fragments (main, completed, active views) in the TodoMVC Angular app

Starting URL: http://todomvc.com/examples/typescript-angular

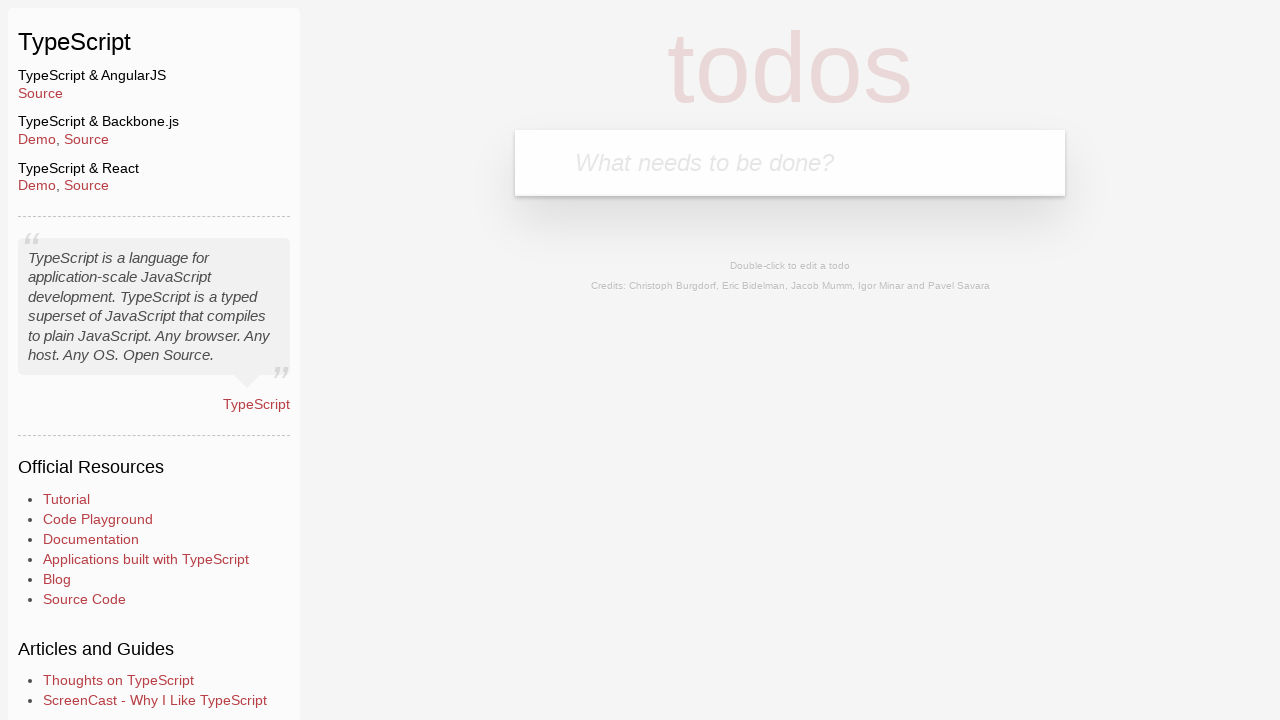

Filled todo input field with 'fromMain' text in main view on body > section > header > form > input
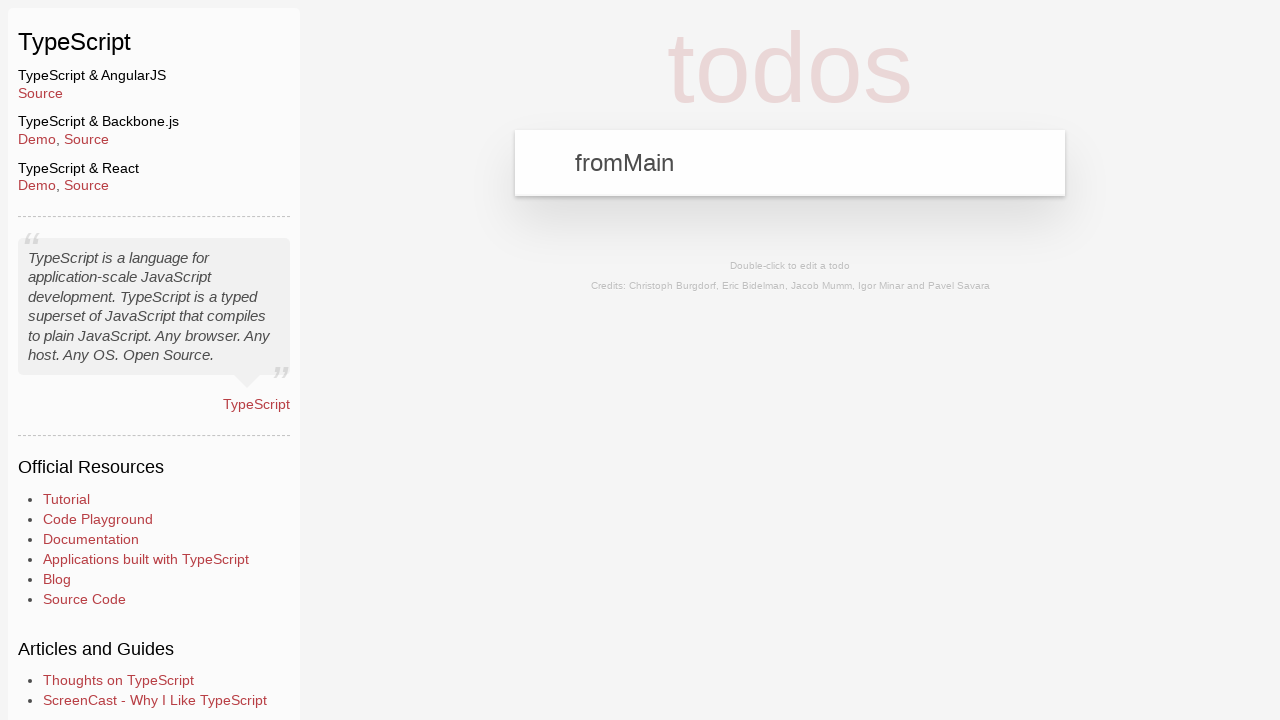

Pressed Enter to add todo from main view on body > section > header > form > input
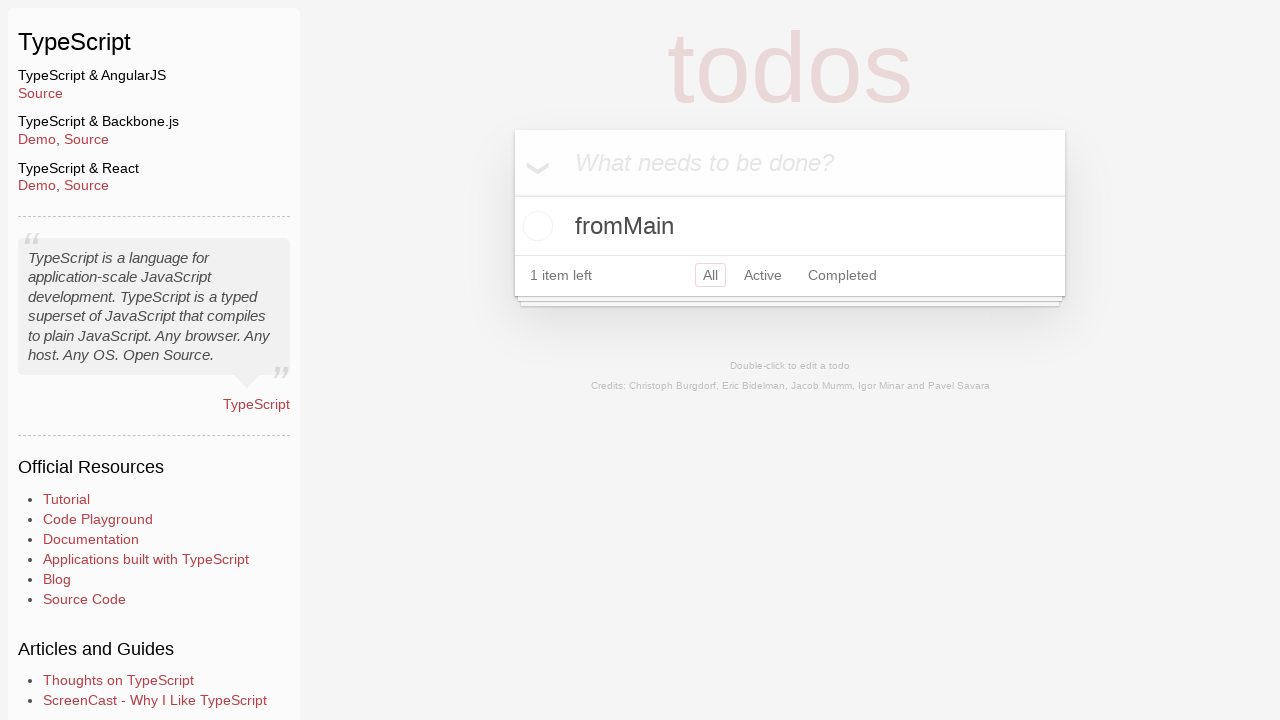

Navigated to completed view URL fragment
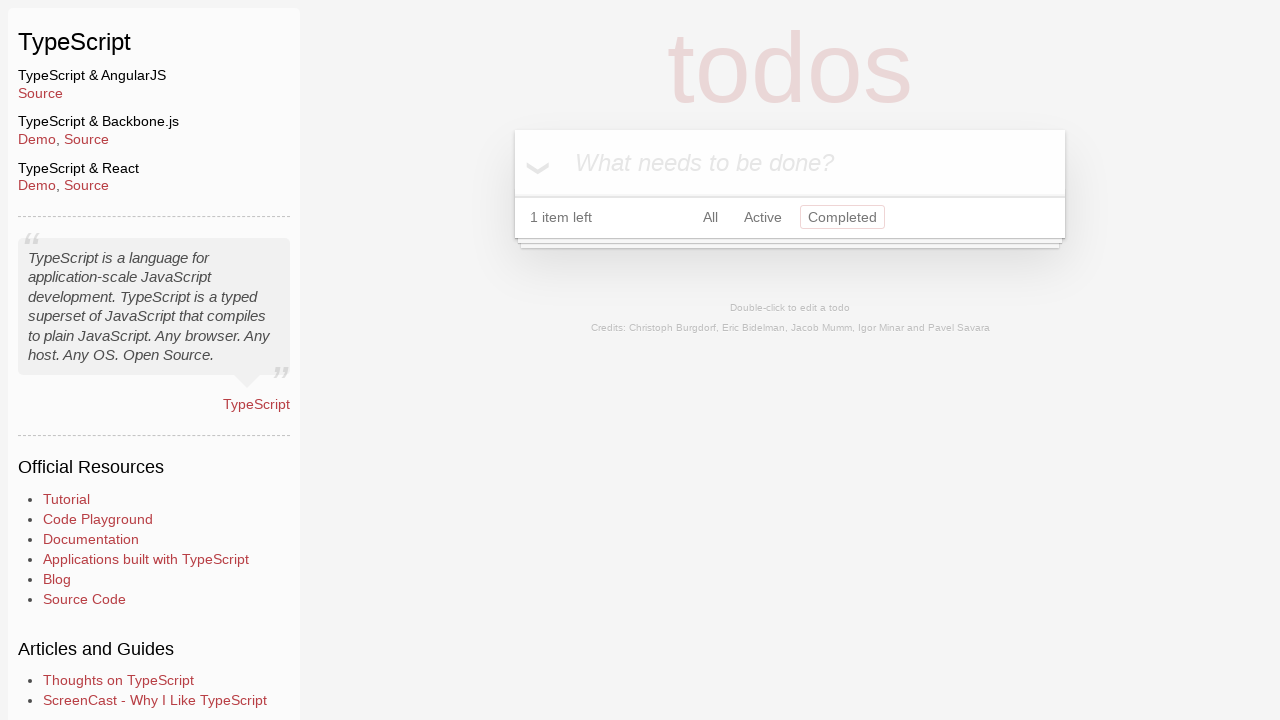

Filled todo input field with 'fromCompleted' text in completed view on body > section > header > form > input
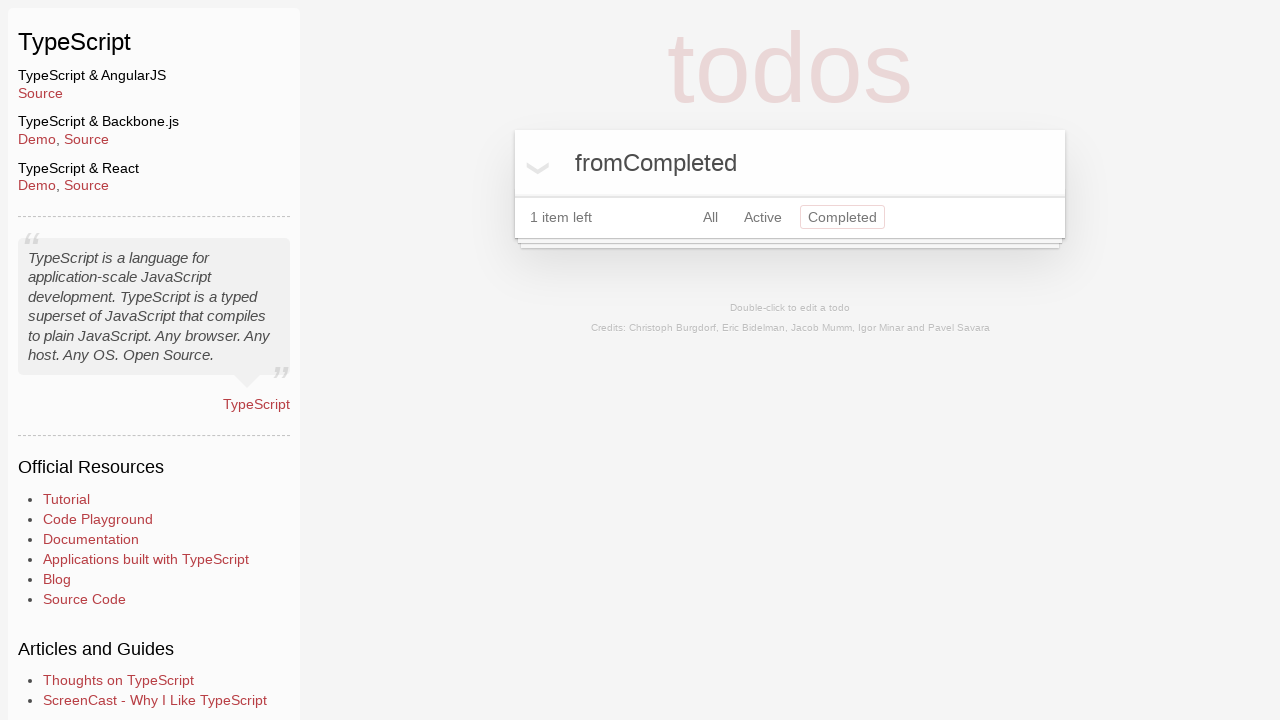

Pressed Enter to add todo from completed view on body > section > header > form > input
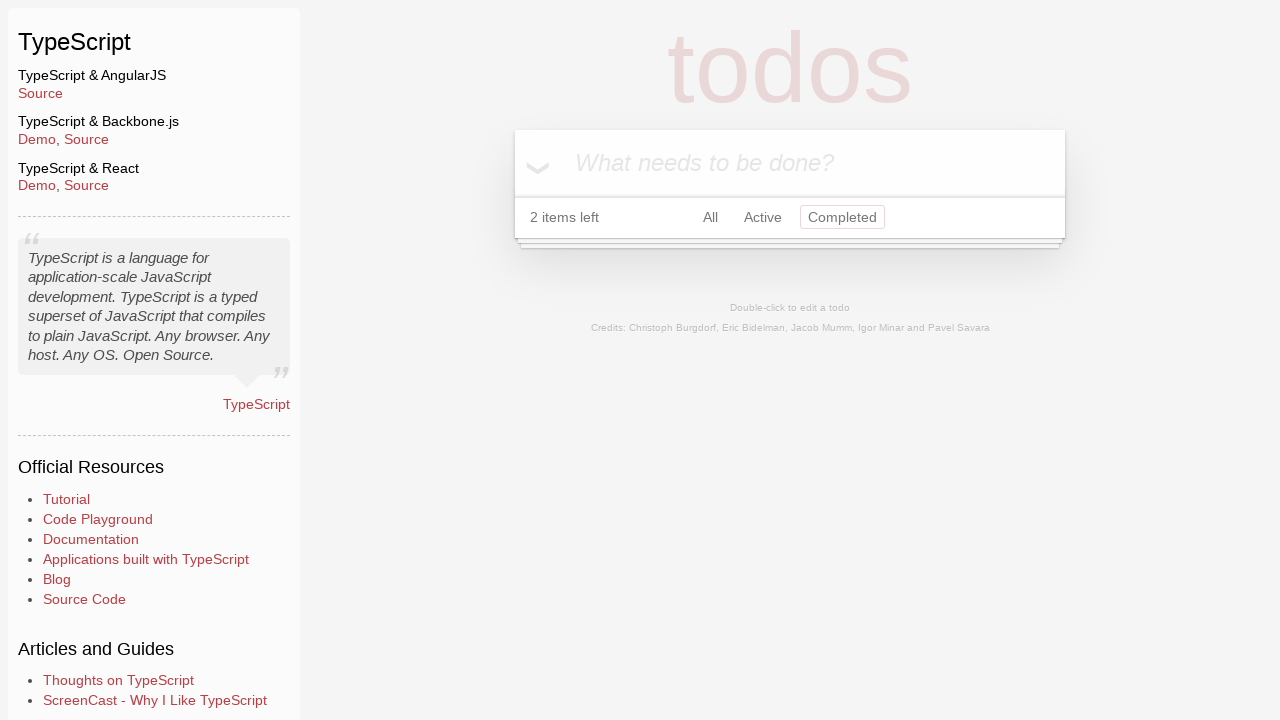

Navigated to active view URL fragment
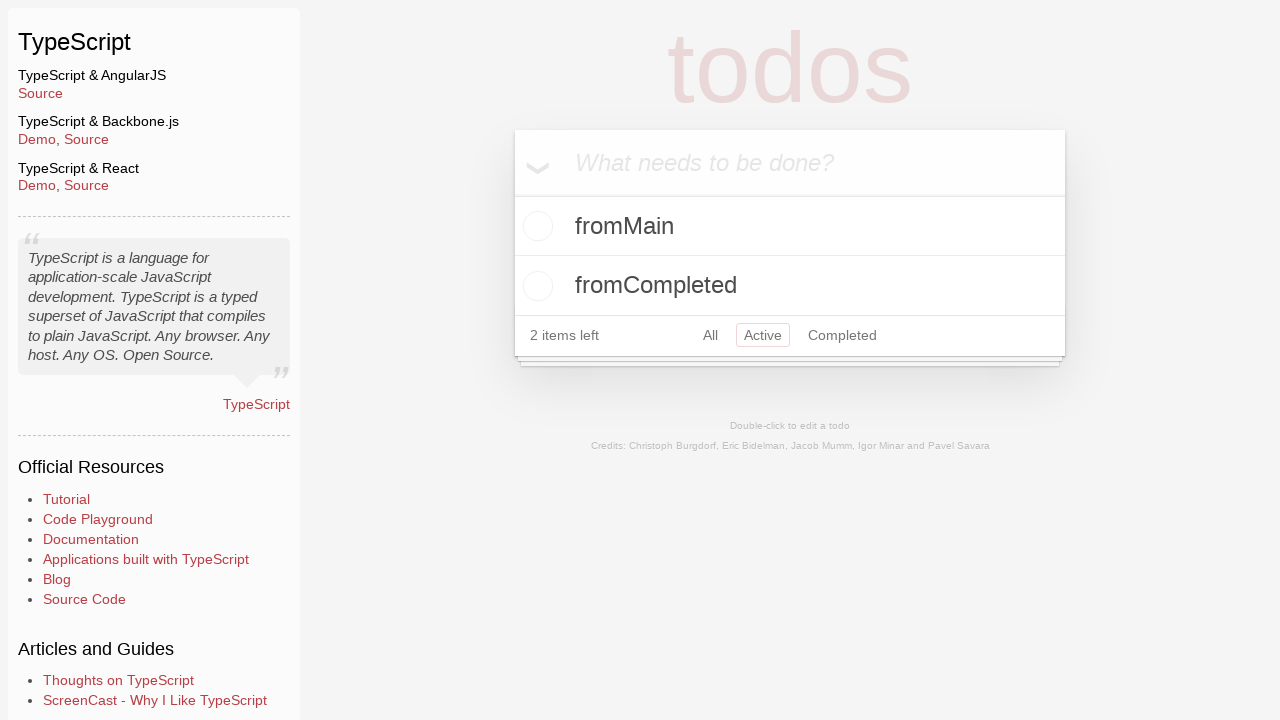

Filled todo input field with 'fromActive' text in active view on body > section > header > form > input
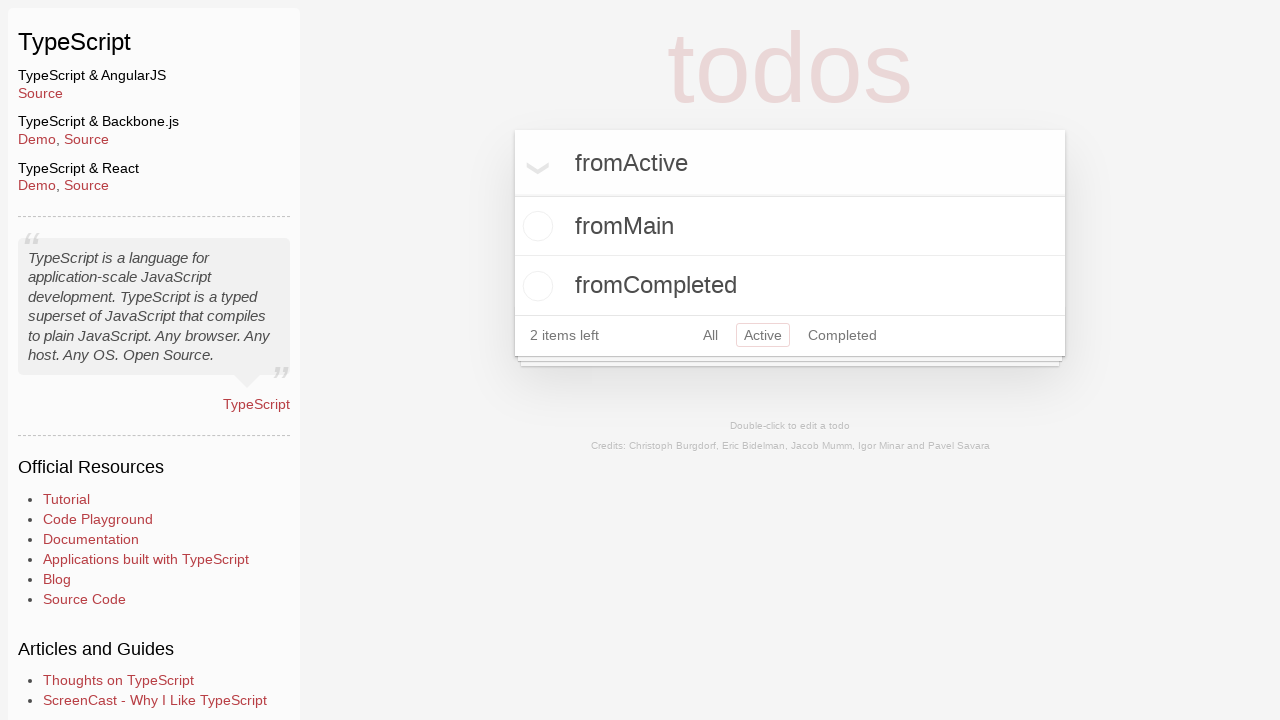

Pressed Enter to add todo from active view on body > section > header > form > input
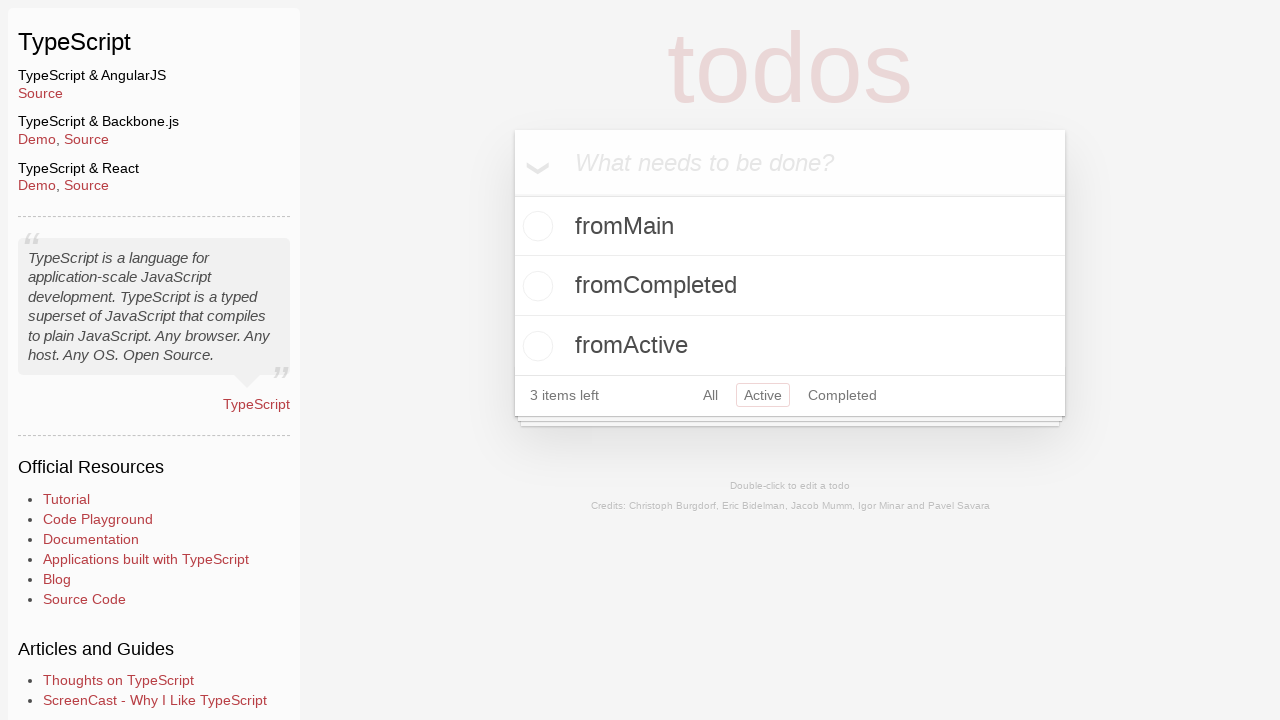

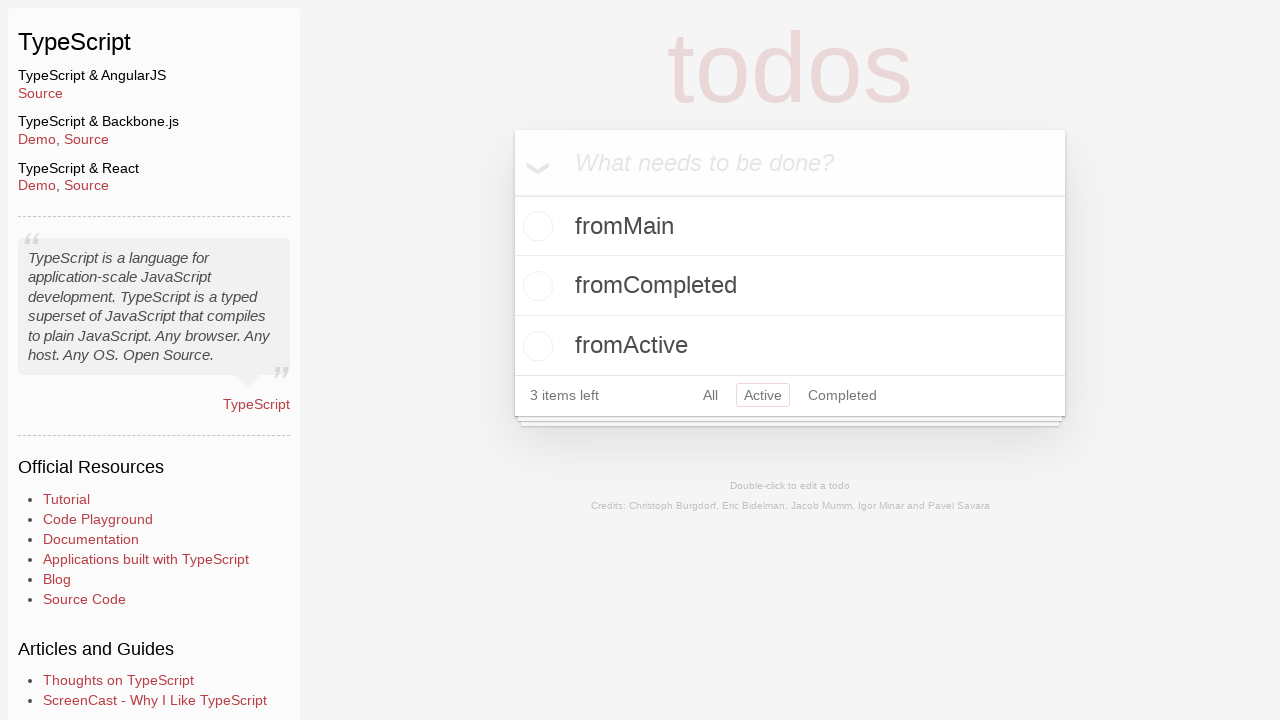